Tests the percentage calculator functionality by entering values 50 and 10, clicking calculate, and verifying the result shows "50% of 10 = 5"

Starting URL: https://www.calculator.net/percent-calculator.html

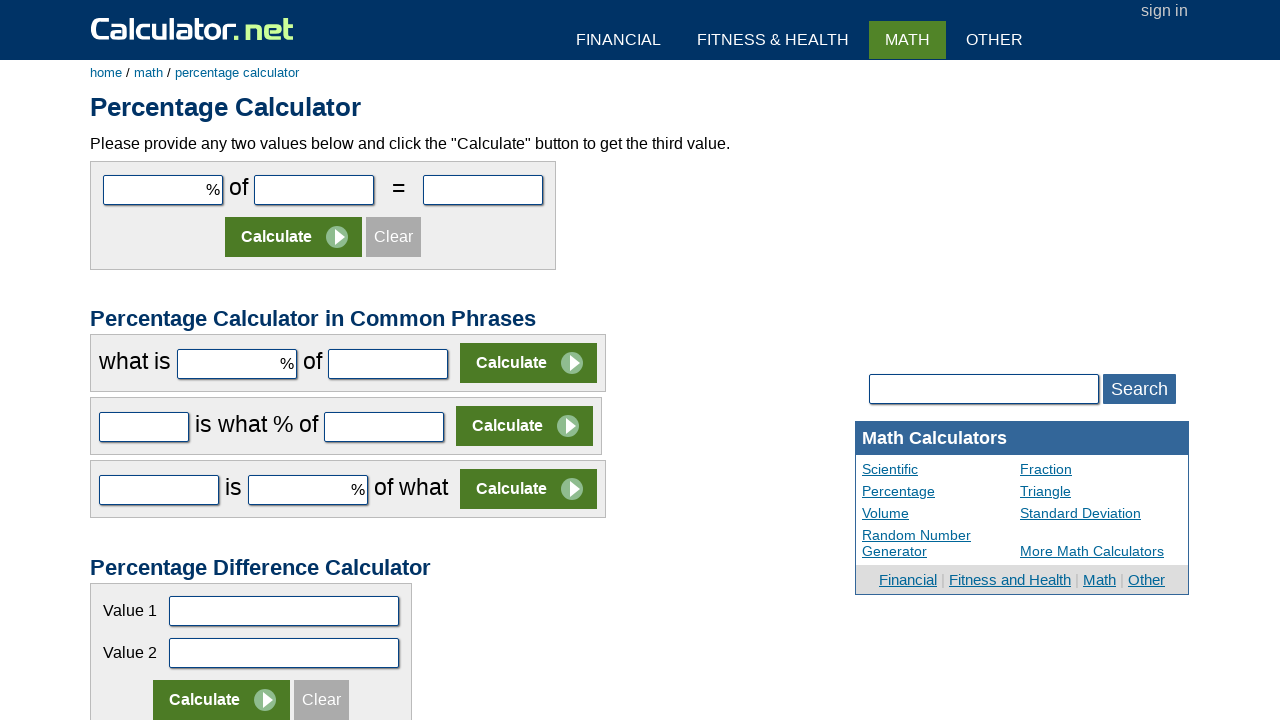

Cleared the first input field on #cpar1
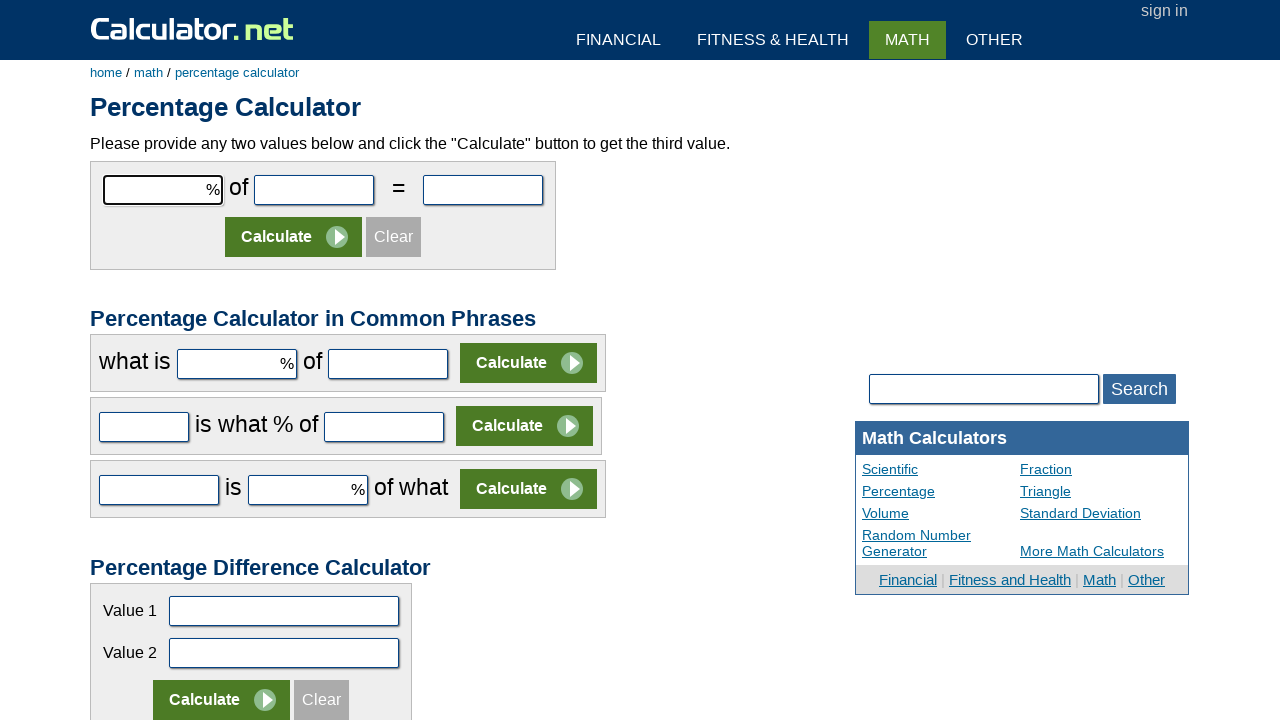

Entered '50' in the first input field on #cpar1
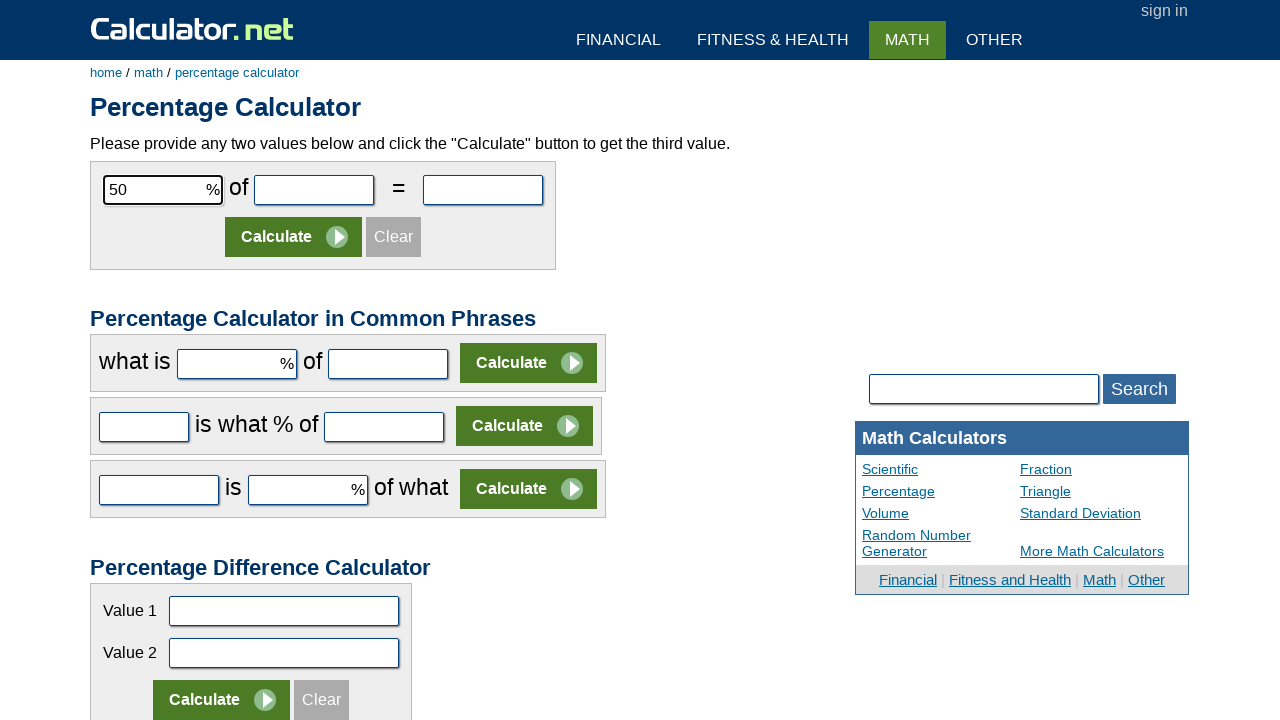

Cleared the second input field on #cpar2
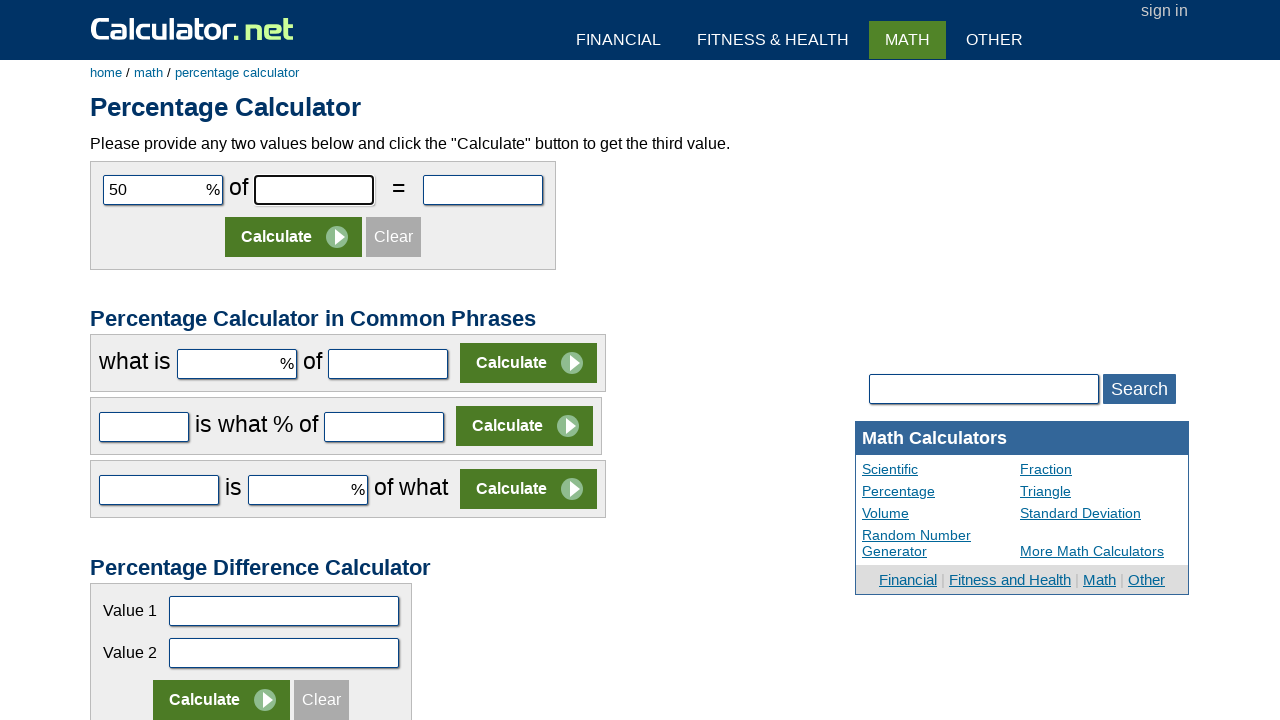

Entered '10' in the second input field on #cpar2
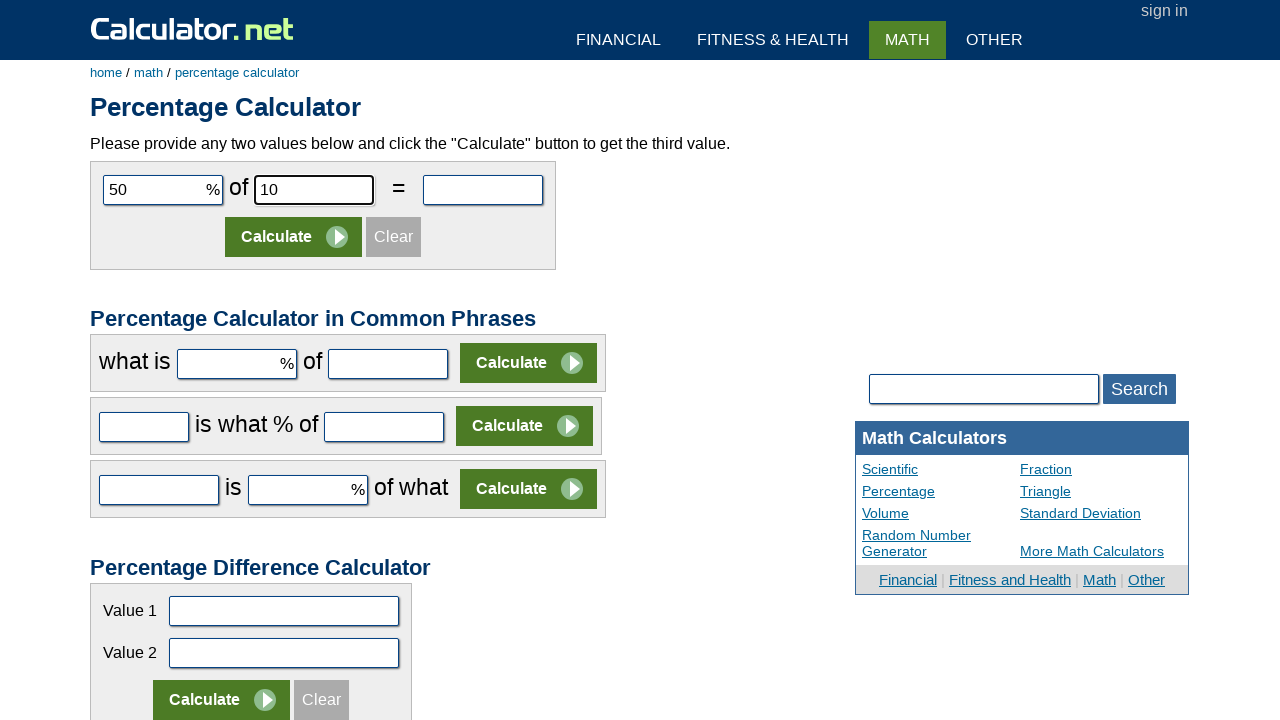

Clicked the Calculate button at (294, 237) on input[value='Calculate']
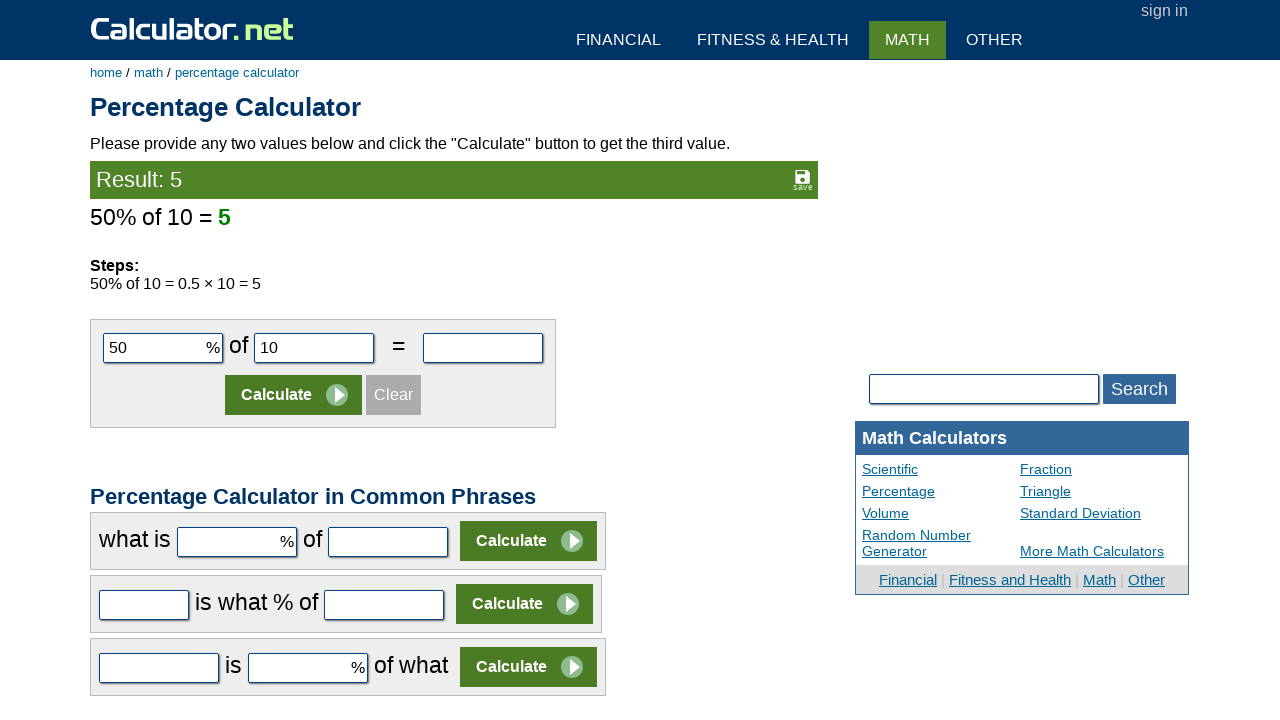

Result loaded and displayed showing '50% of 10 = 5'
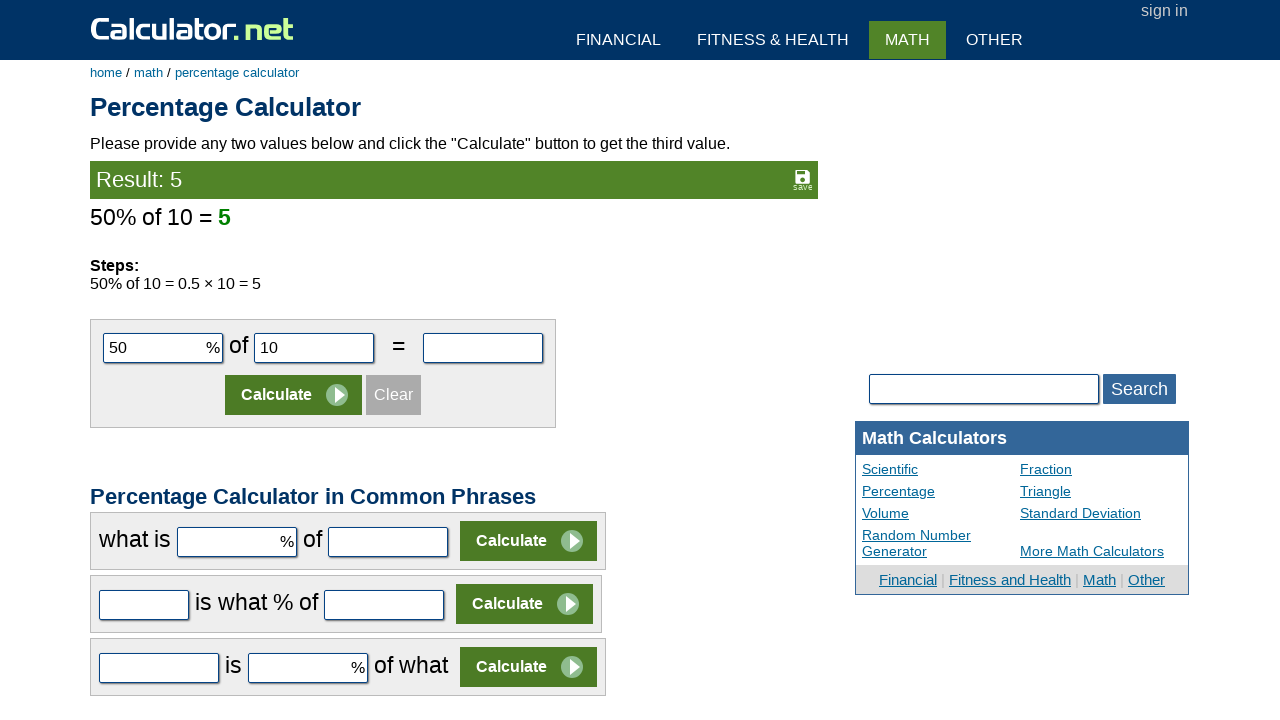

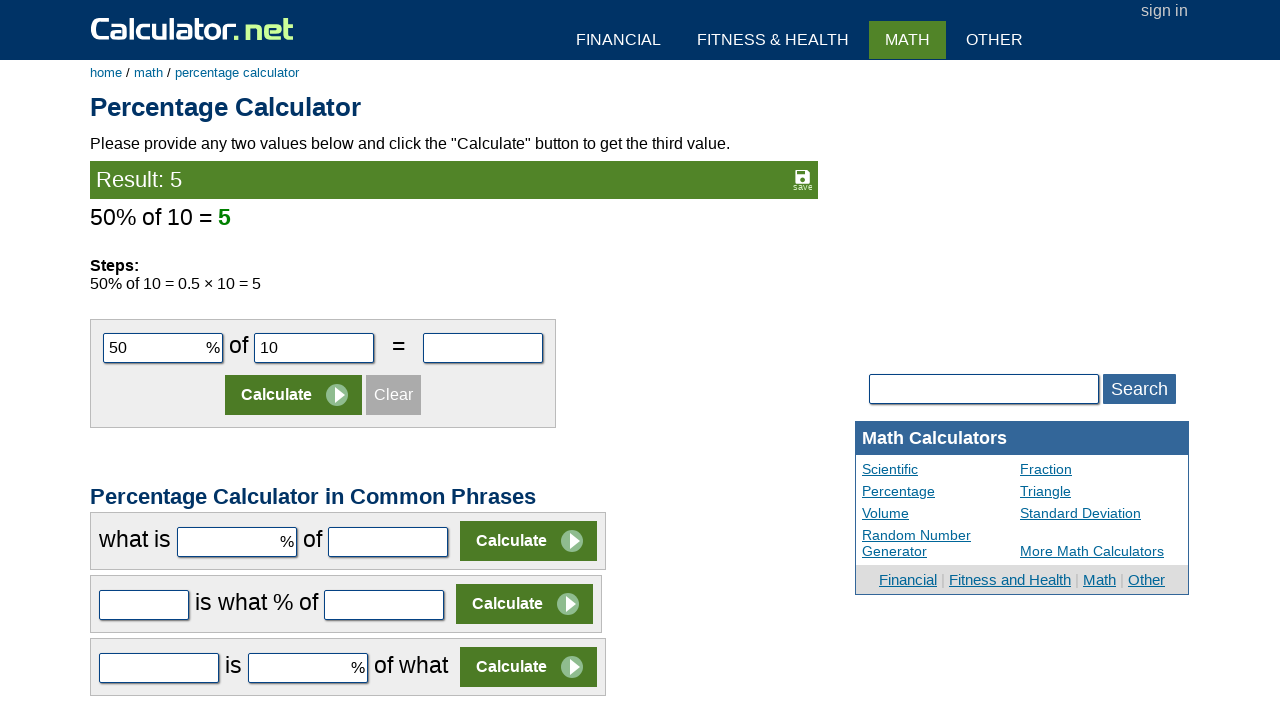